Tests JavaScript confirmation alert handling by clicking a button to trigger an alert, accepting the alert, and verifying the result message on the page.

Starting URL: http://the-internet.herokuapp.com/javascript_alerts

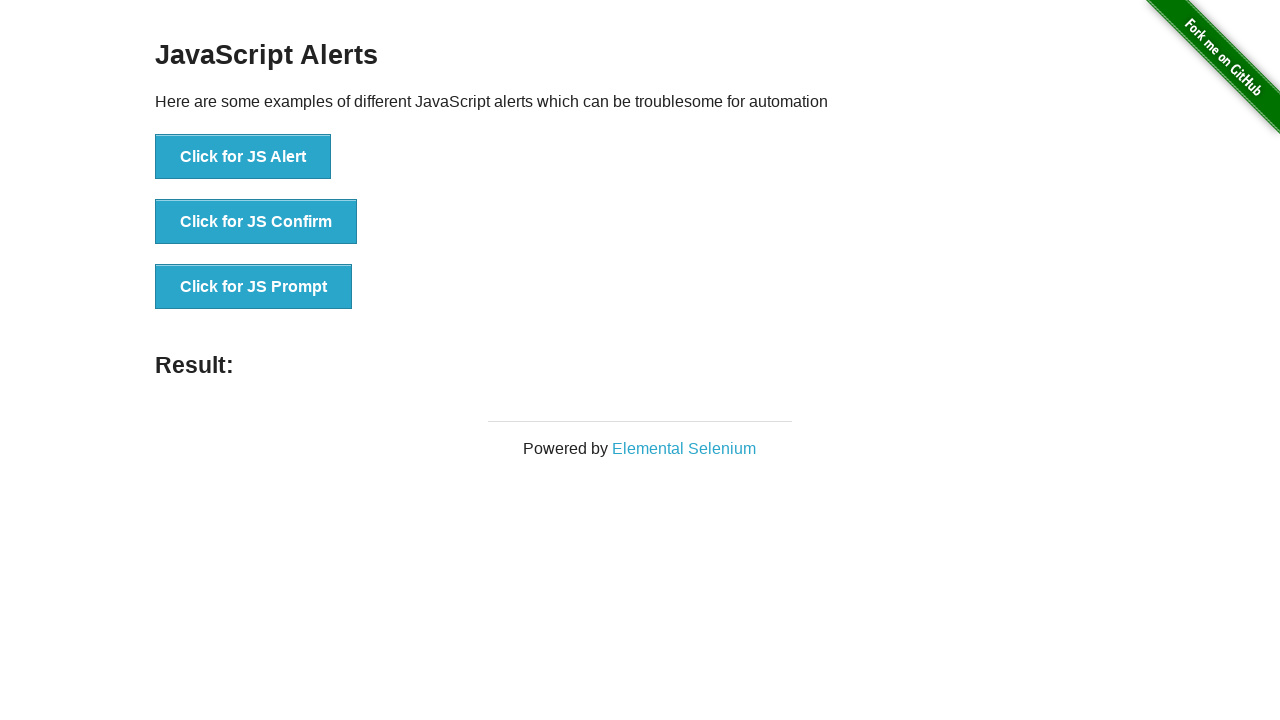

Clicked the second button to trigger JavaScript confirmation alert at (256, 222) on ul > li:nth-child(2) > button
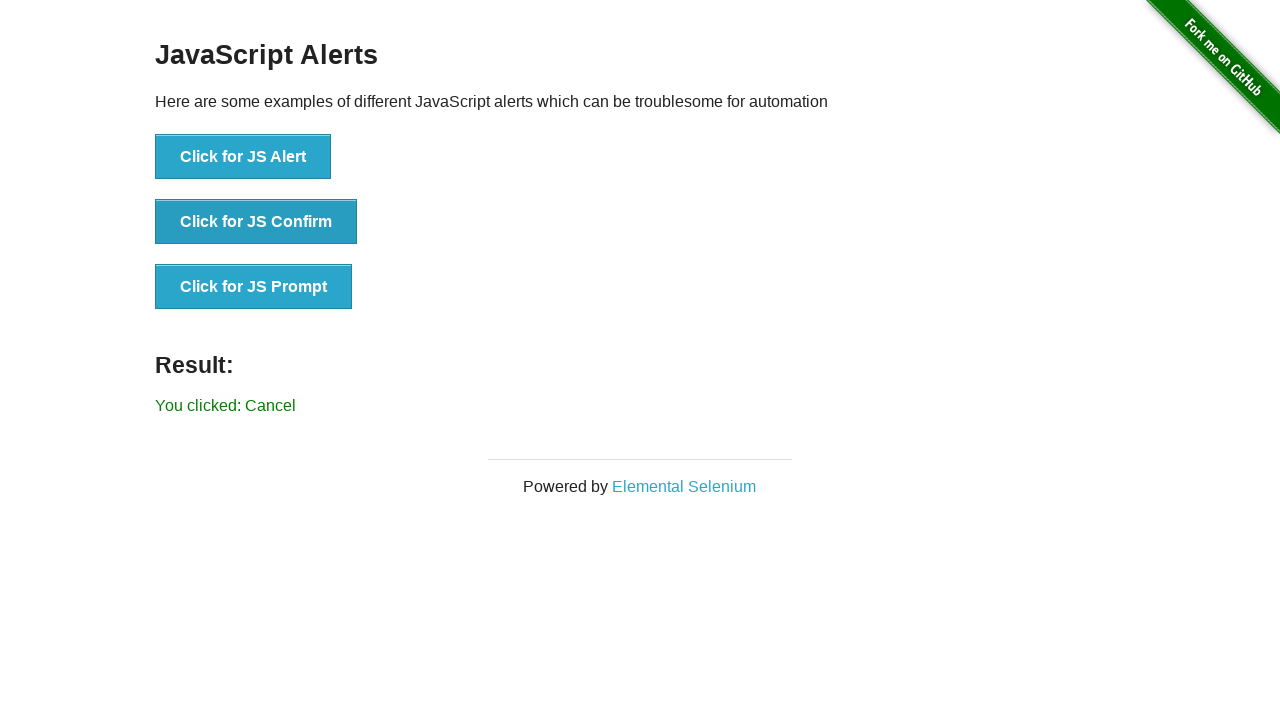

Set up dialog handler to accept confirmation alerts
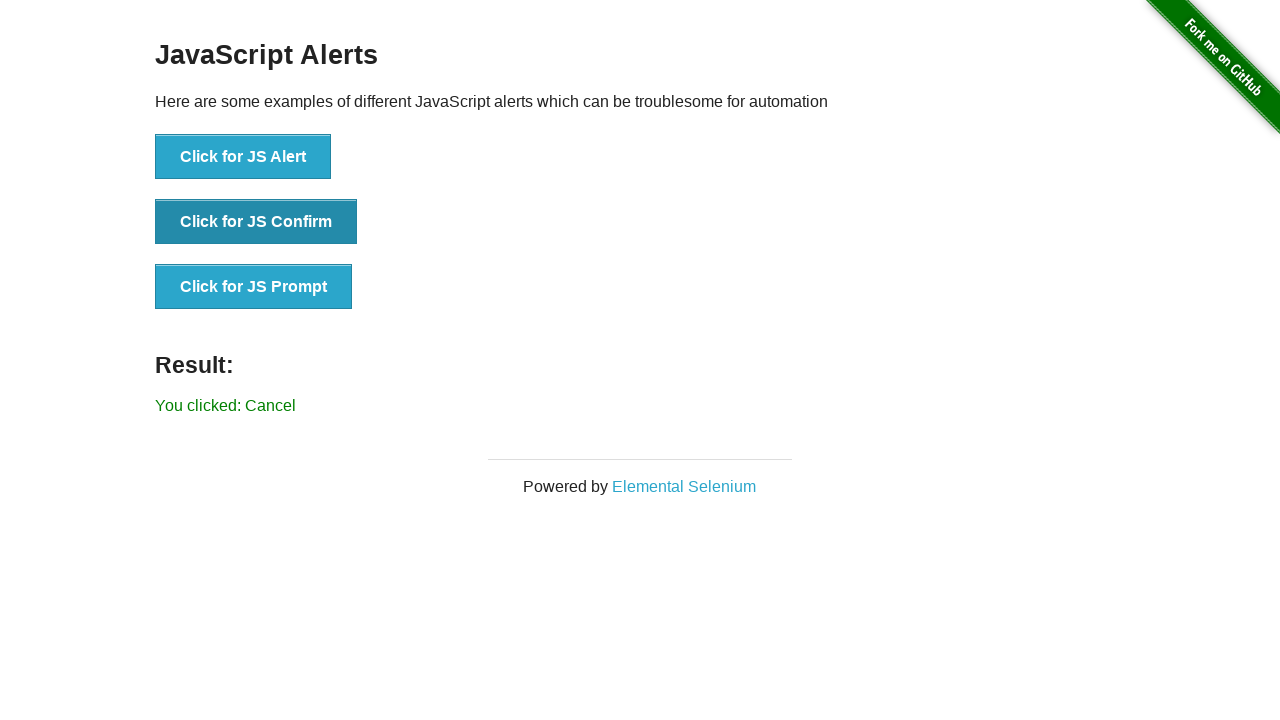

Re-clicked the second button to trigger the dialog with handler in place at (256, 222) on ul > li:nth-child(2) > button
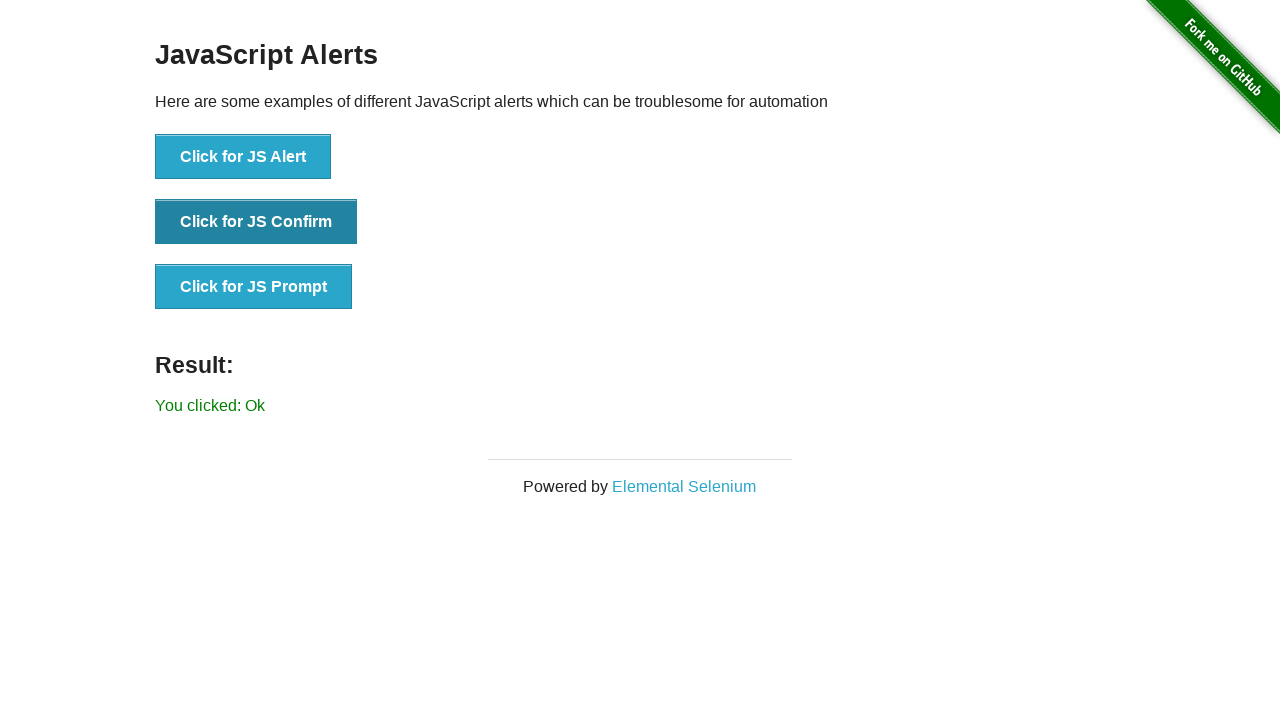

Waited for result text to appear
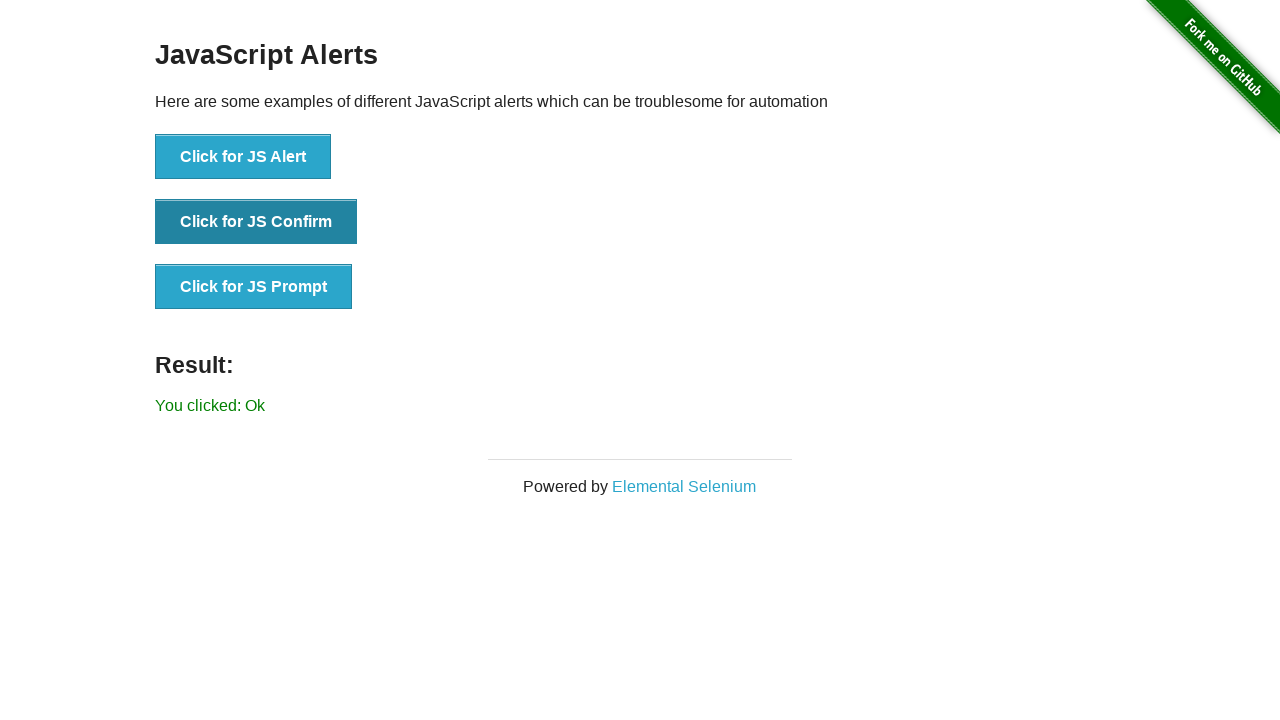

Retrieved result text content
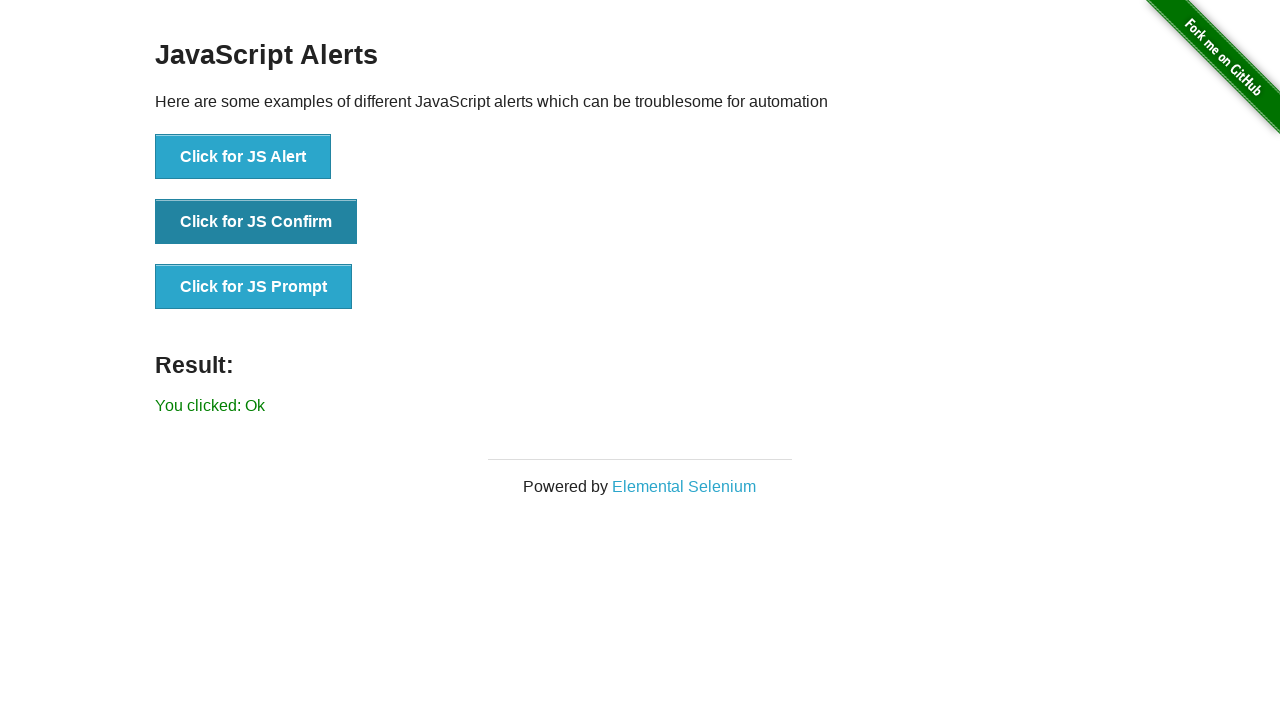

Verified result text matches 'You clicked: Ok'
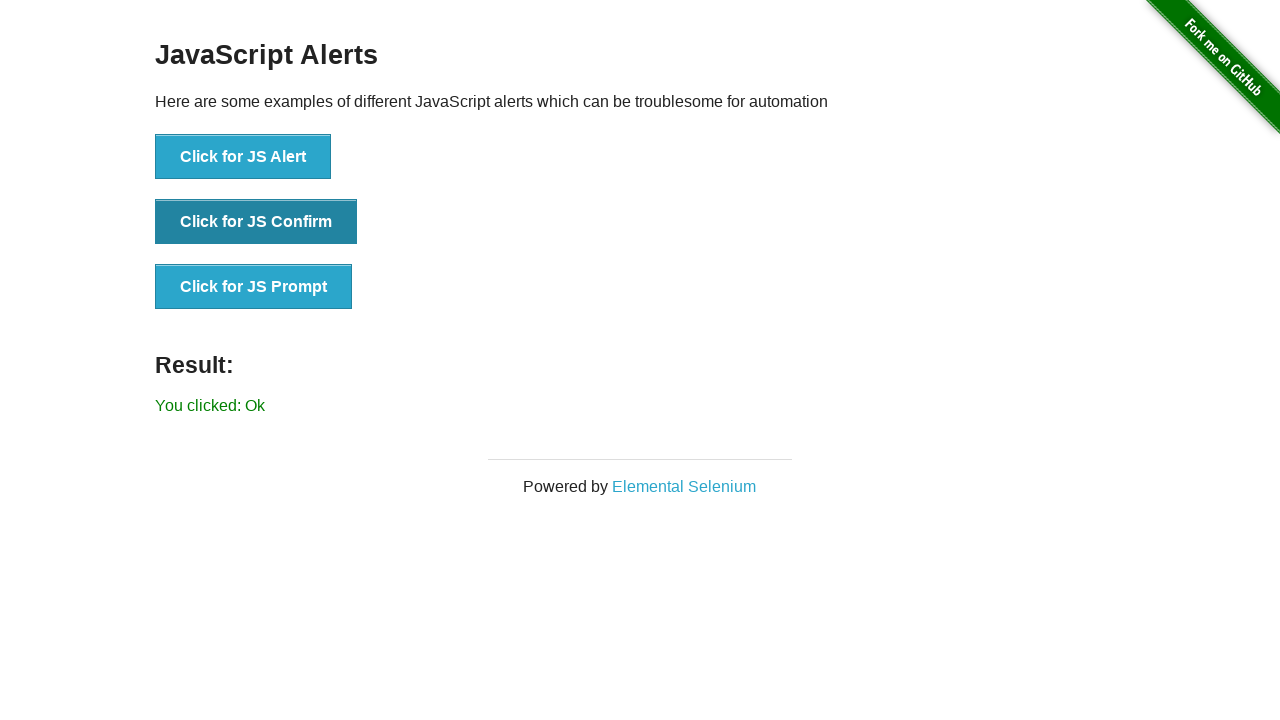

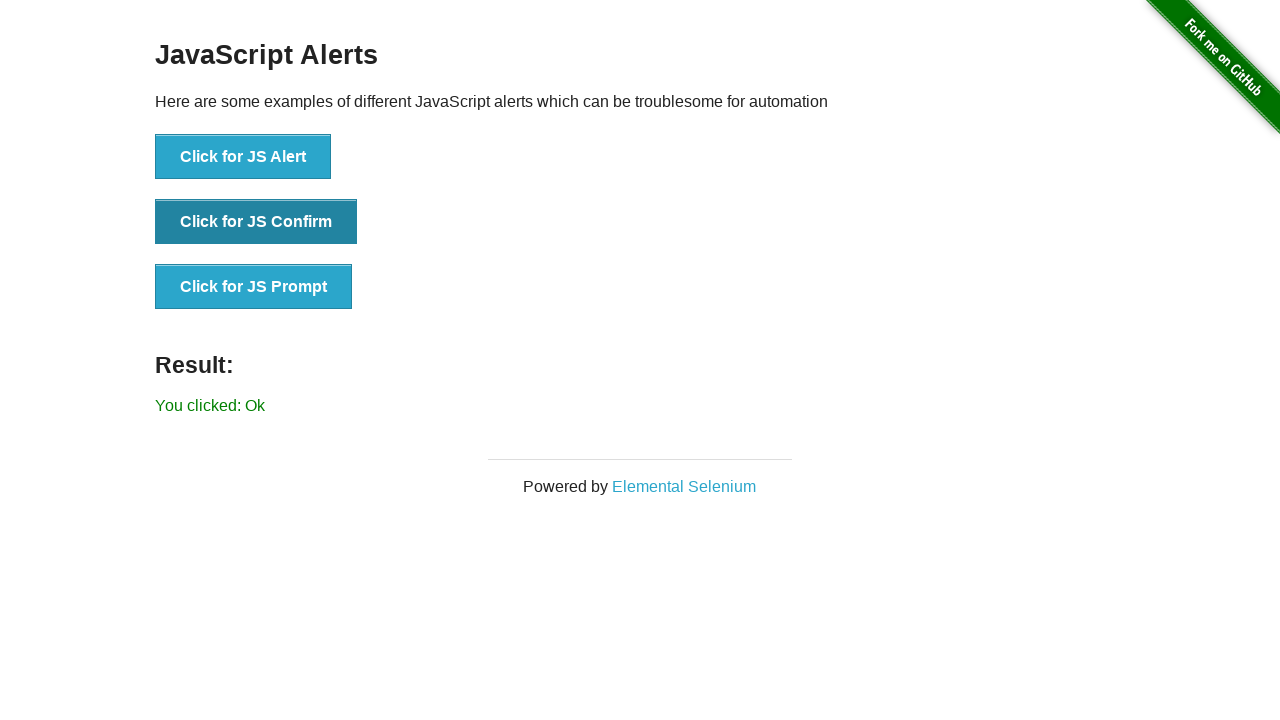